Tests that an item is removed if edited to an empty string

Starting URL: https://demo.playwright.dev/todomvc

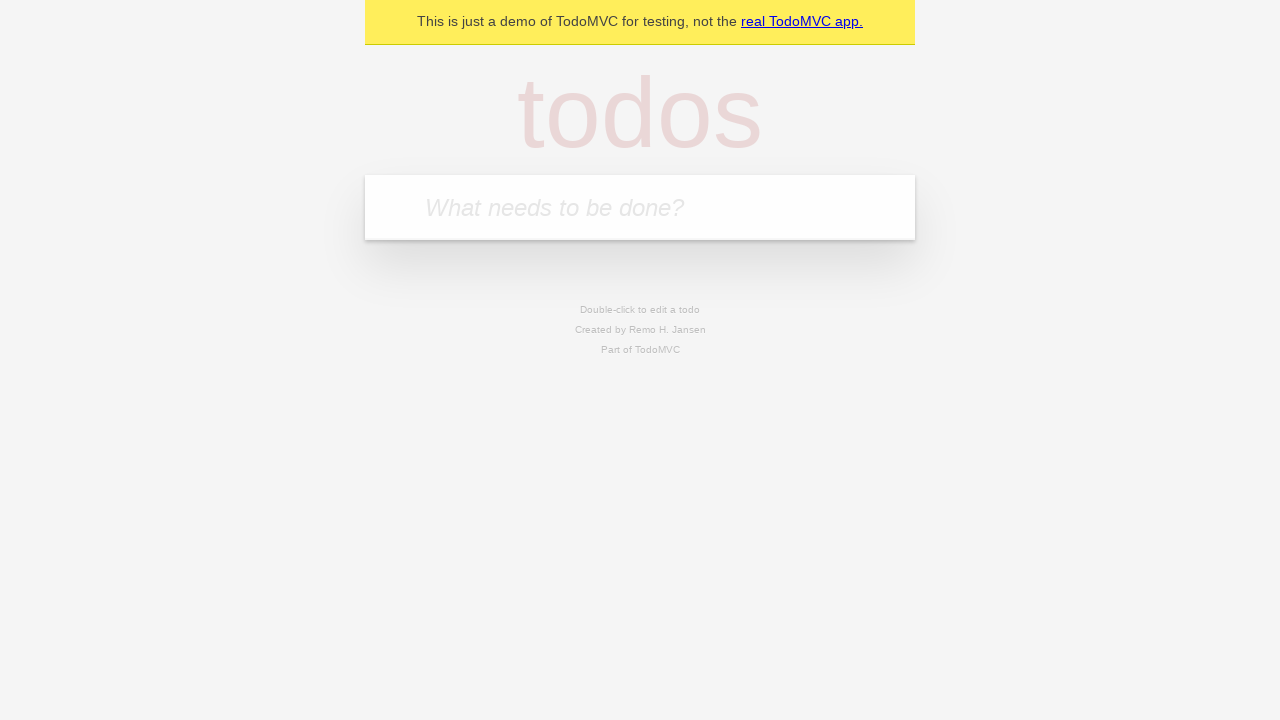

Filled input field with 'buy some cheese' on internal:attr=[placeholder="What needs to be done?"i]
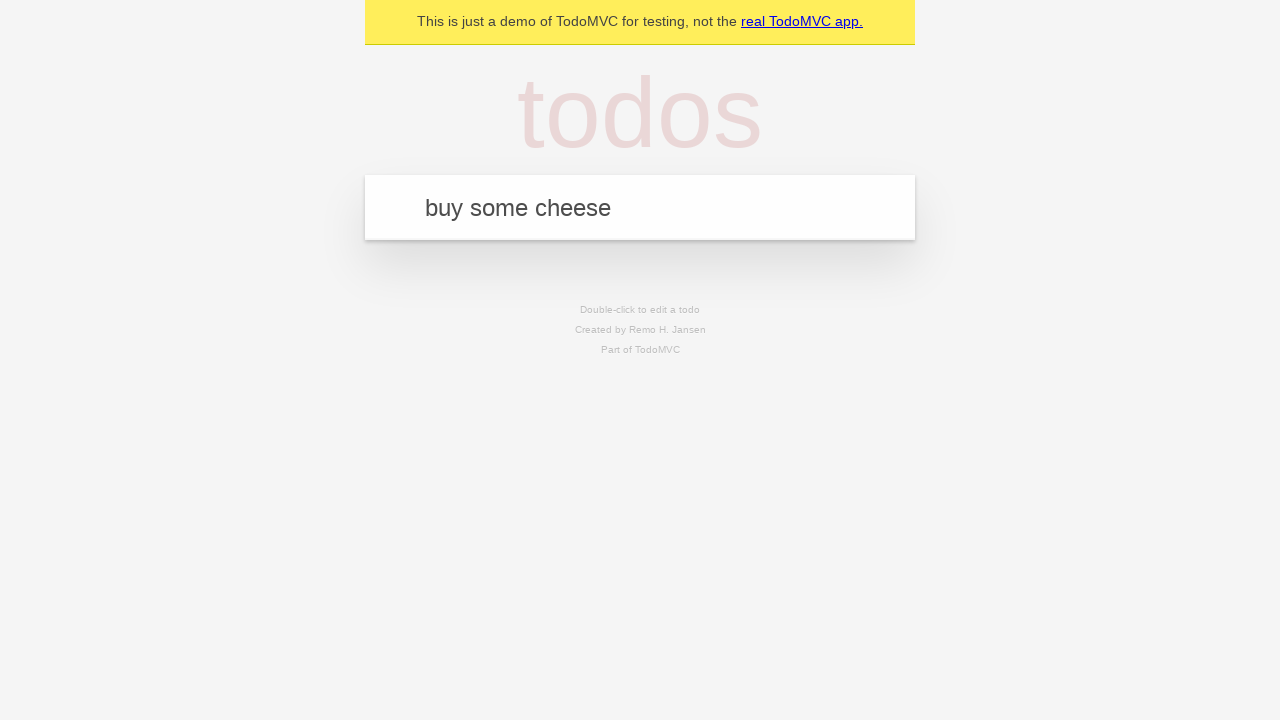

Pressed Enter to add first todo item on internal:attr=[placeholder="What needs to be done?"i]
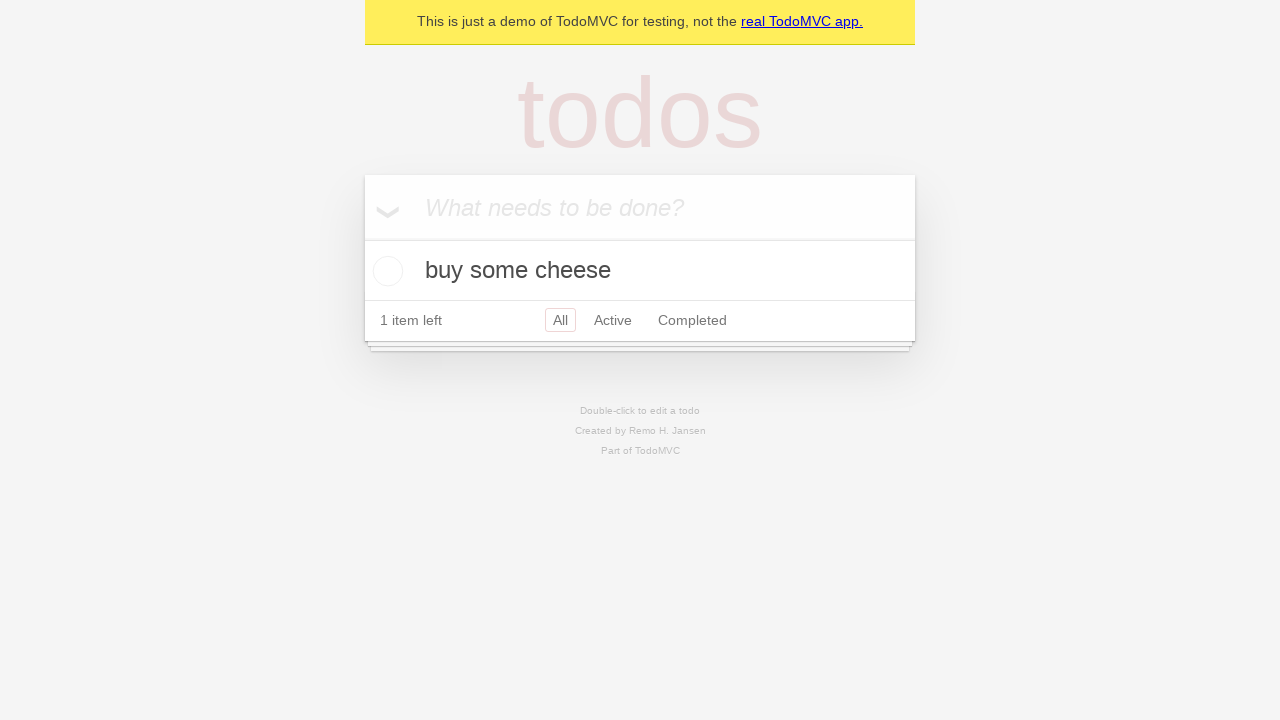

Filled input field with 'feed the cat' on internal:attr=[placeholder="What needs to be done?"i]
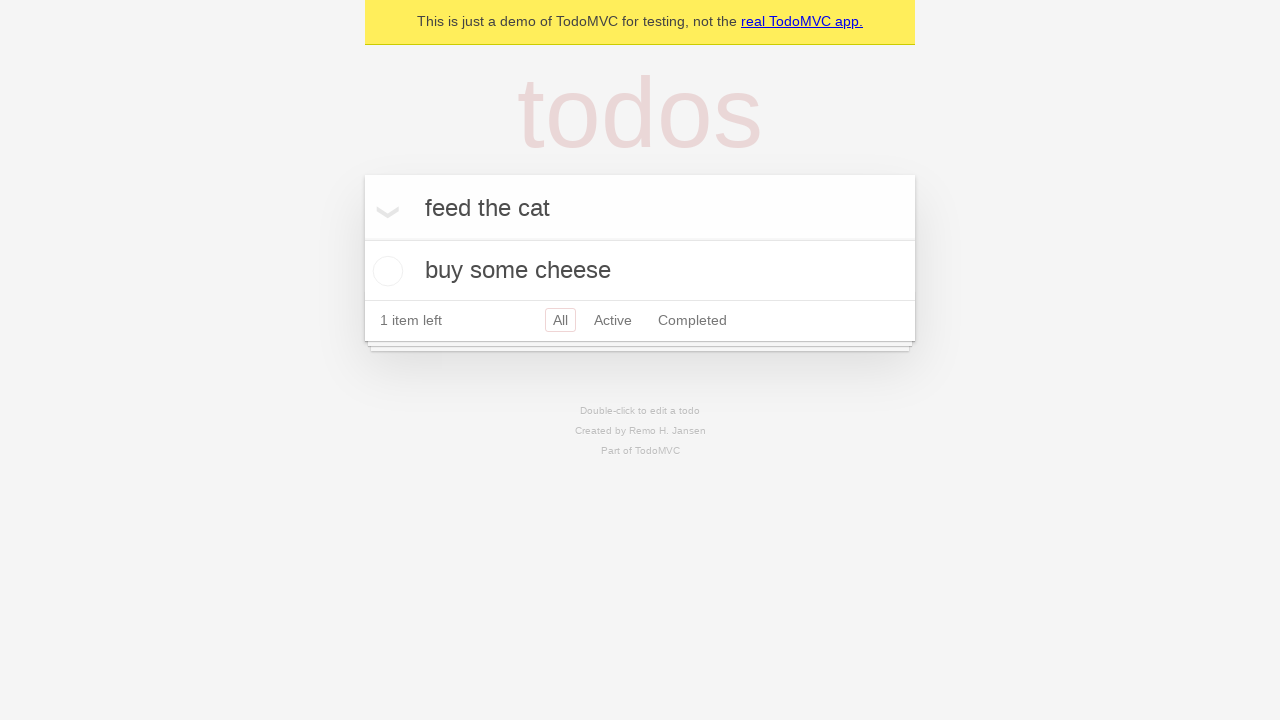

Pressed Enter to add second todo item on internal:attr=[placeholder="What needs to be done?"i]
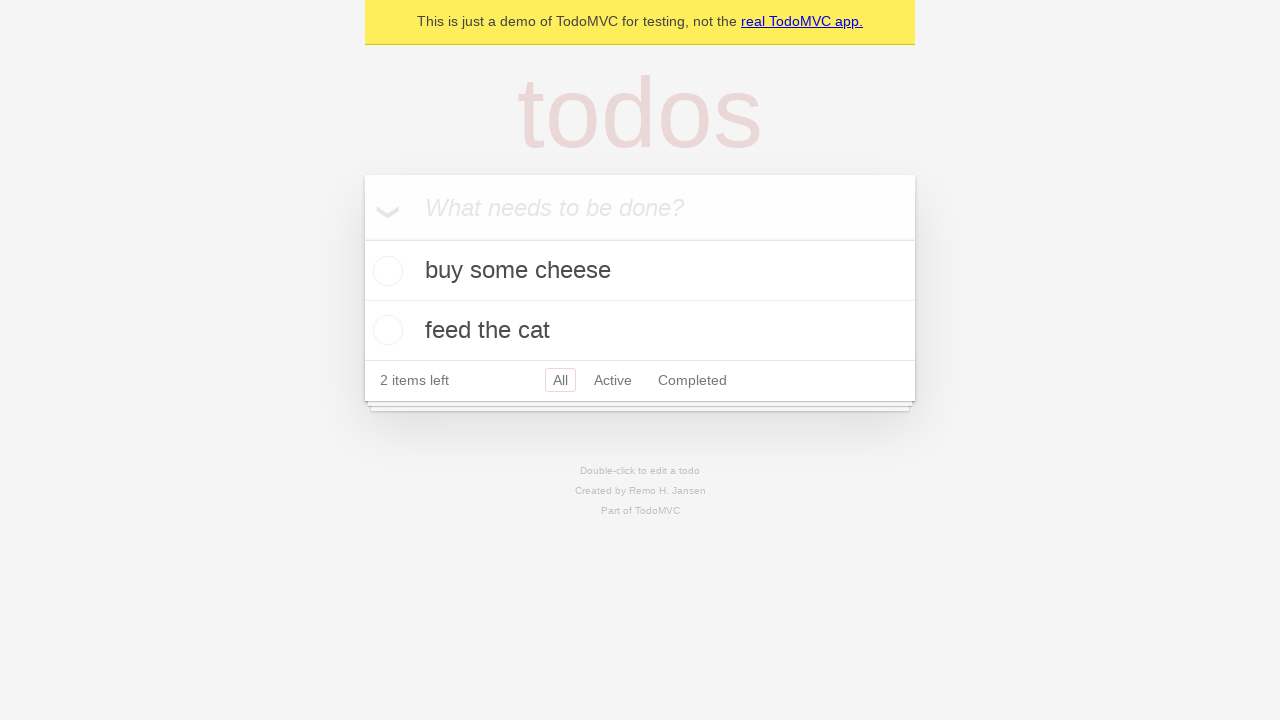

Filled input field with 'book a doctors appointment' on internal:attr=[placeholder="What needs to be done?"i]
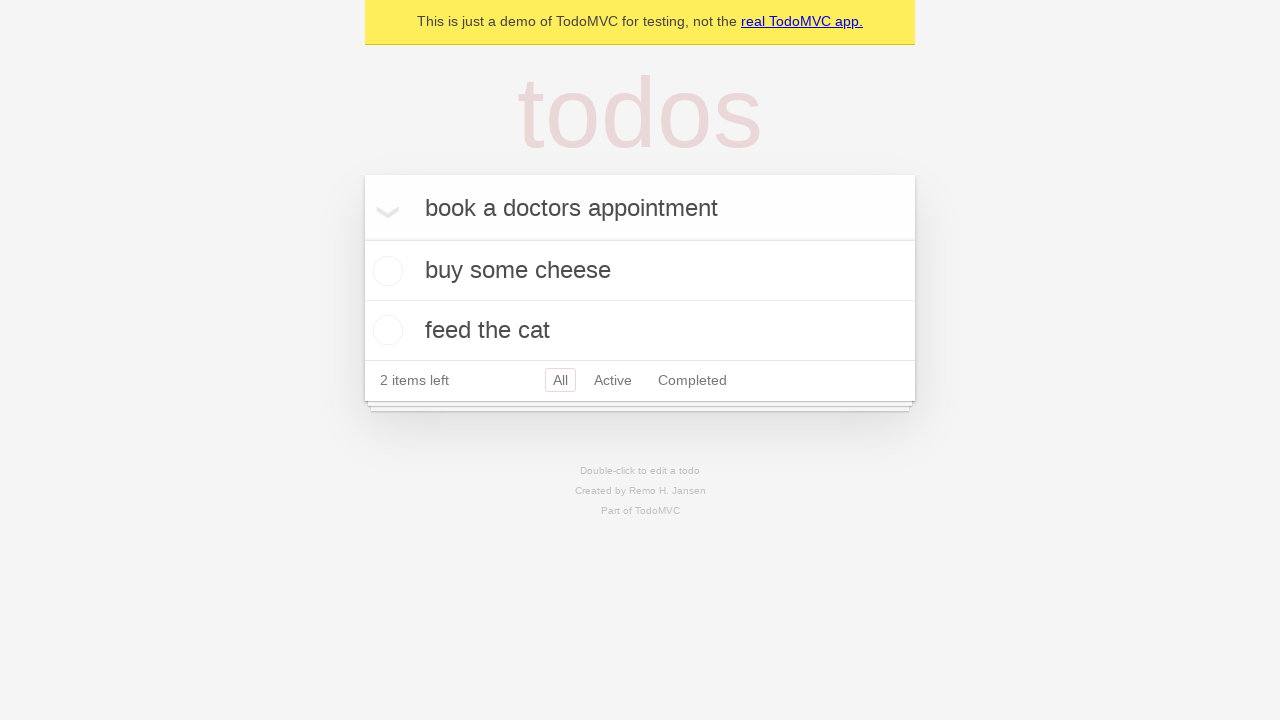

Pressed Enter to add third todo item on internal:attr=[placeholder="What needs to be done?"i]
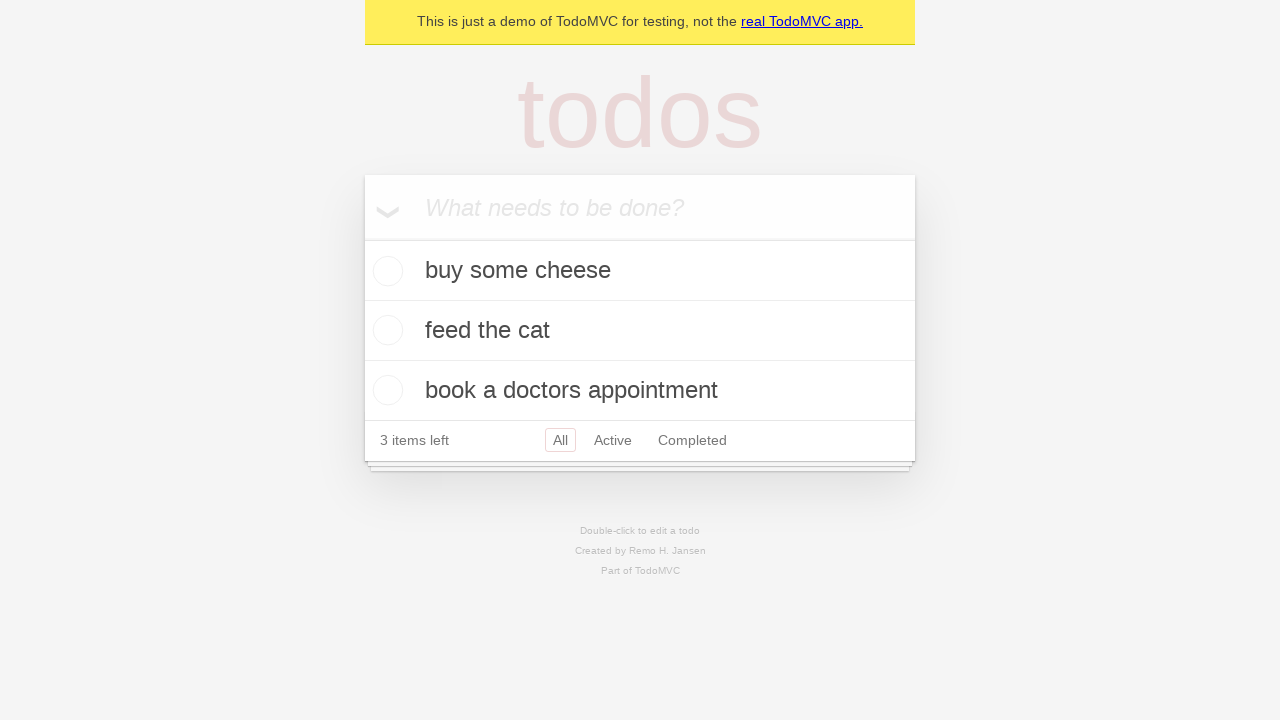

Double-clicked second todo item to enter edit mode at (640, 331) on internal:testid=[data-testid="todo-item"s] >> nth=1
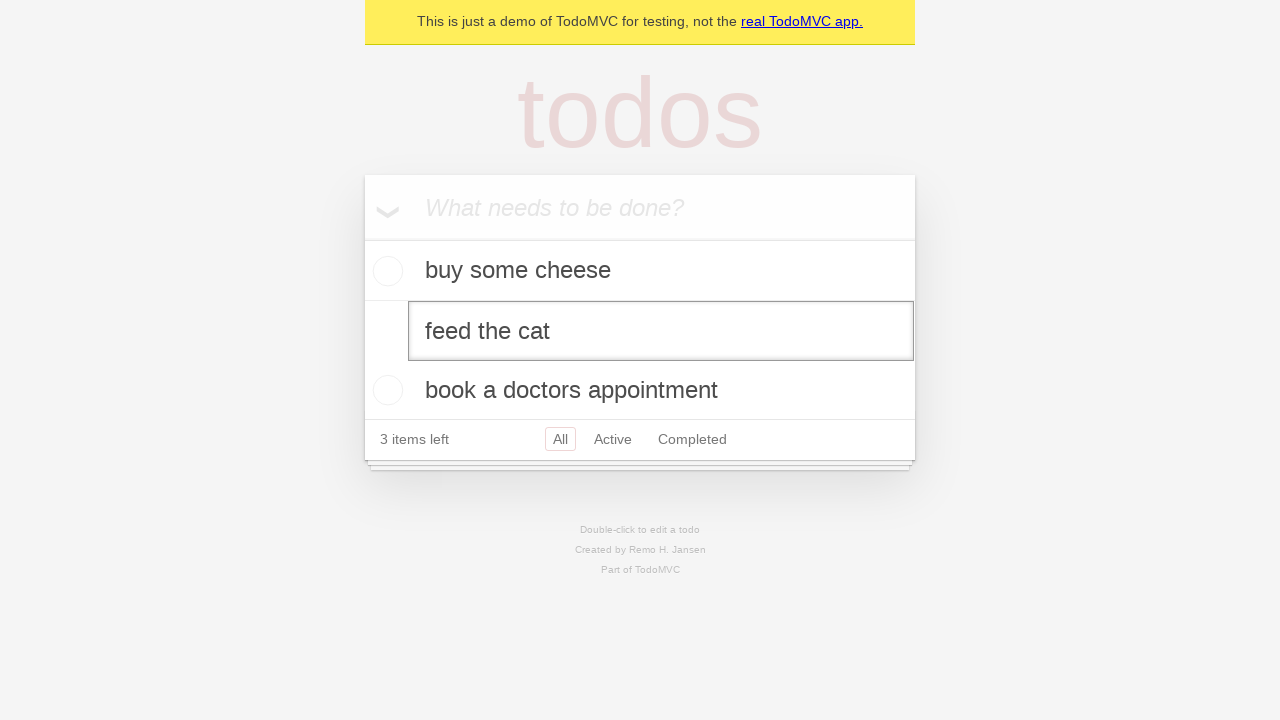

Cleared the text field by filling it with empty string on internal:testid=[data-testid="todo-item"s] >> nth=1 >> internal:role=textbox[nam
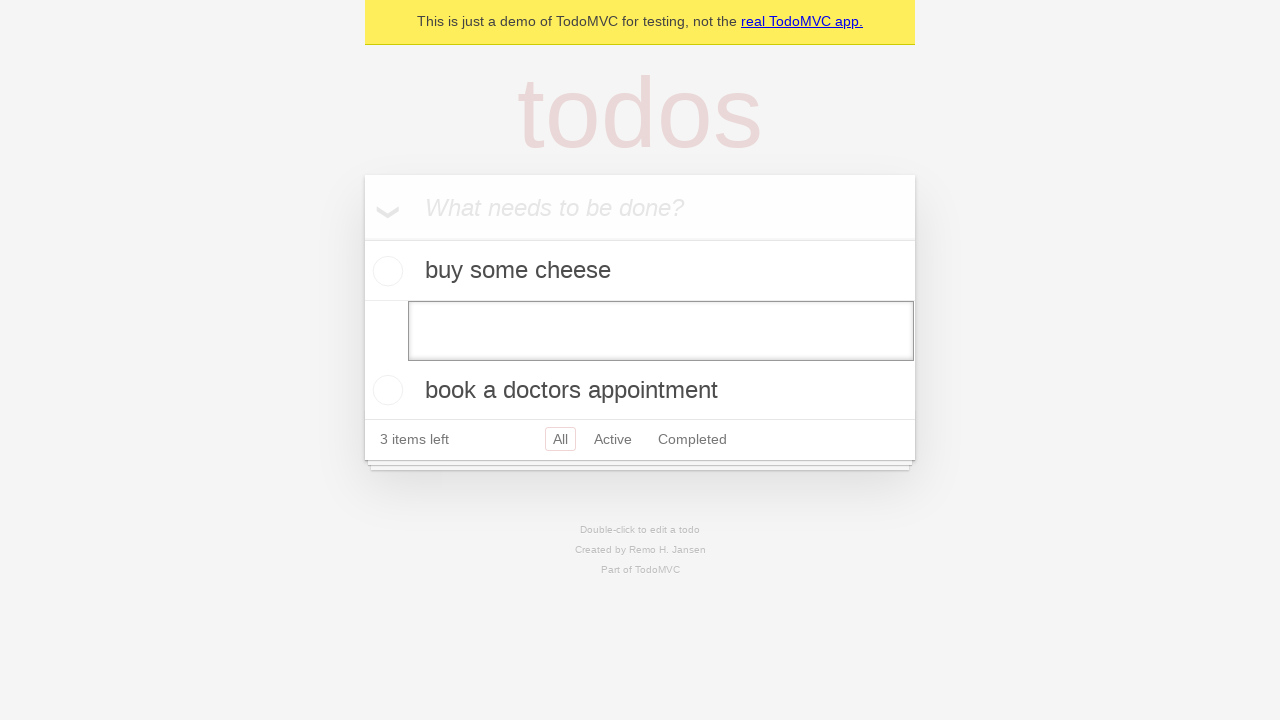

Pressed Enter to confirm editing with empty text, item should be removed on internal:testid=[data-testid="todo-item"s] >> nth=1 >> internal:role=textbox[nam
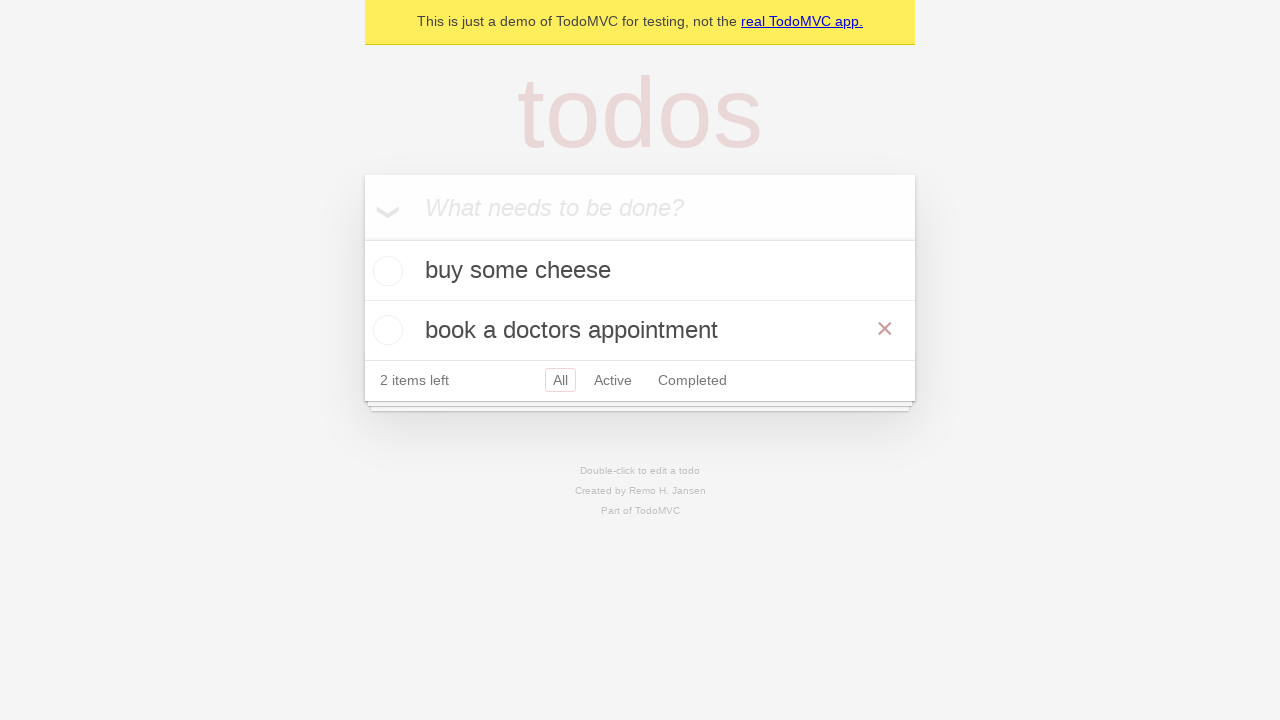

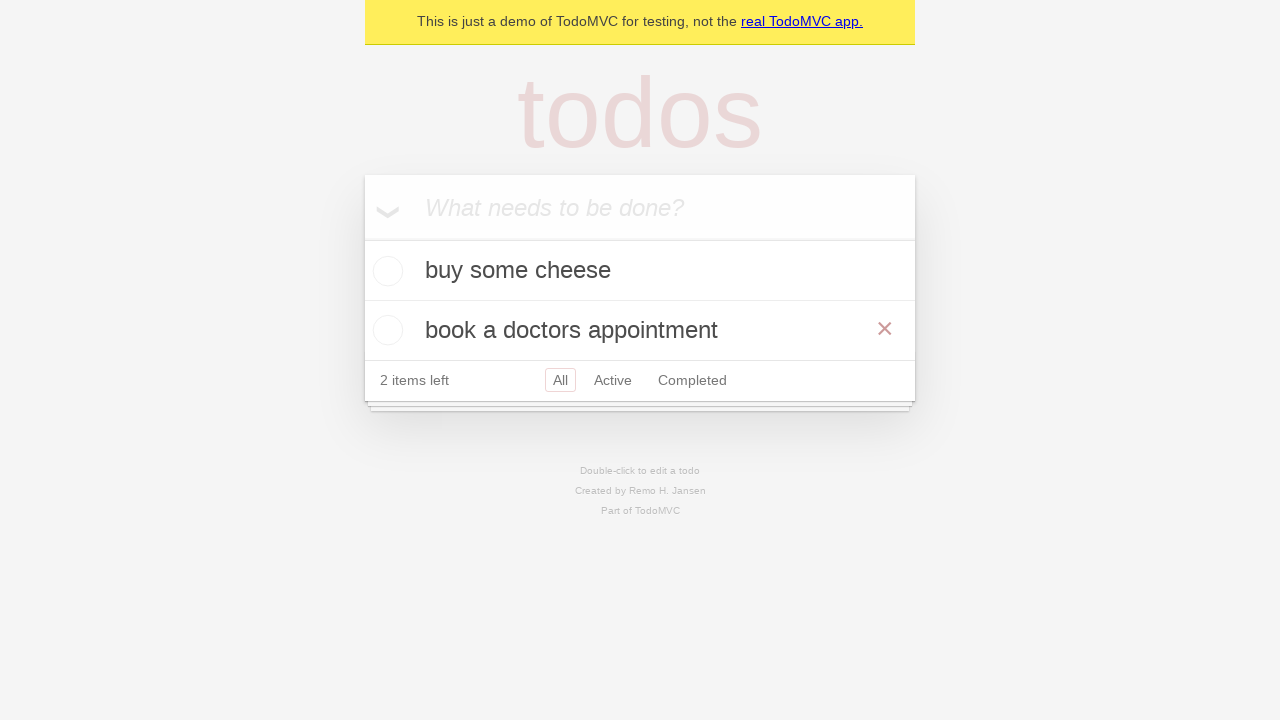